Navigates to TallyKhata website, waits for and clicks a "সুপার QR" (Super QR) button, then scrolls down the page

Starting URL: https://tallykhata.com/

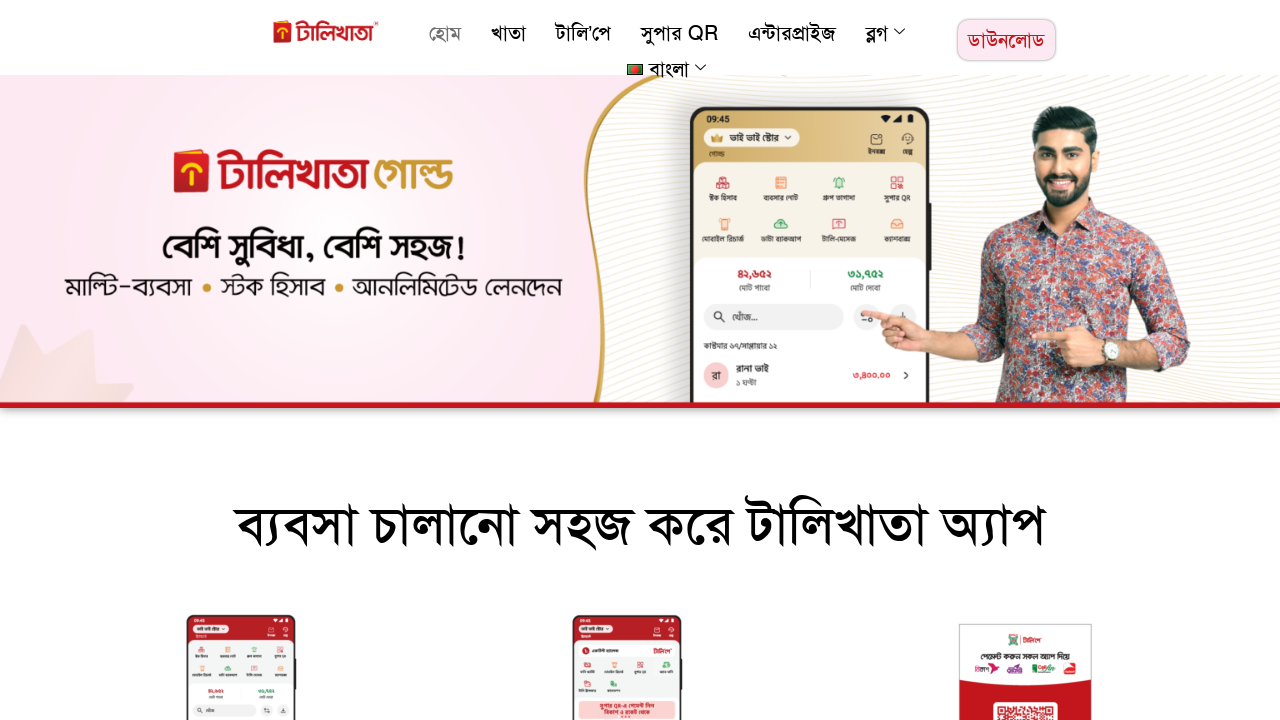

Navigated to TallyKhata website
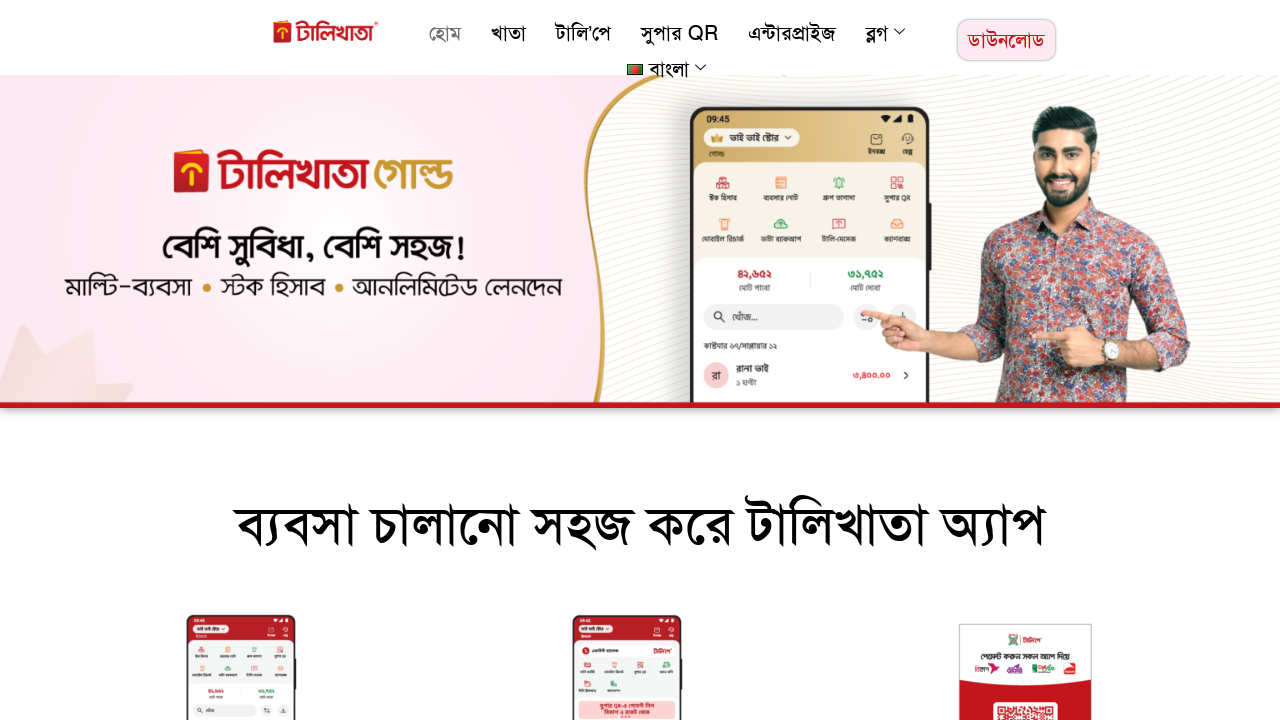

Waited for 'সুপার QR' button to be visible
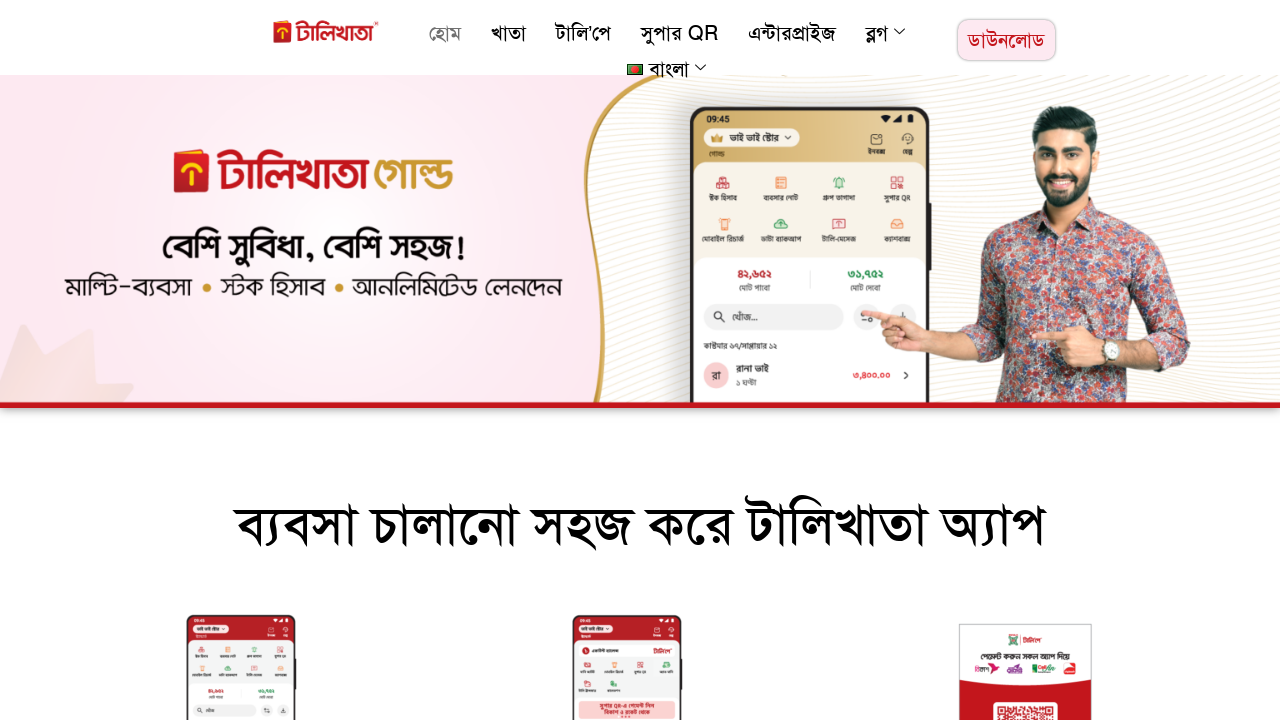

Clicked the 'সুপার QR' button at (679, 33) on :text("সুপার QR")
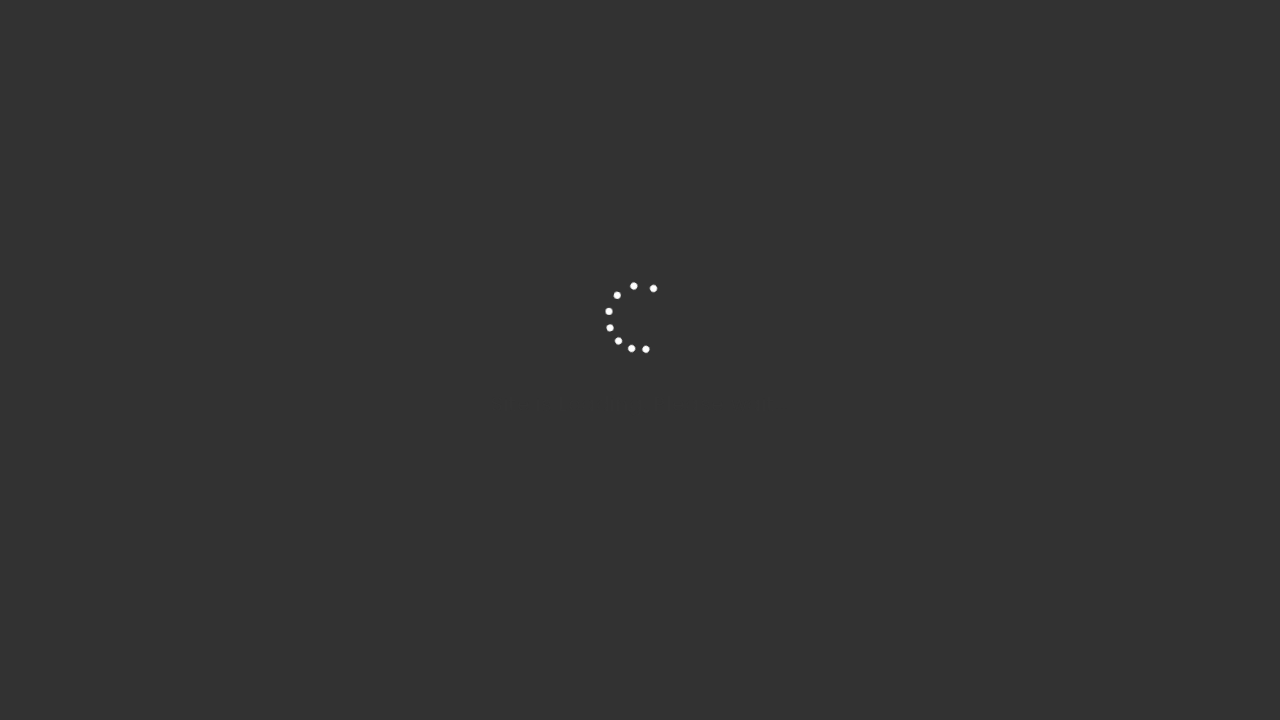

Scrolled down the page by 200 pixels
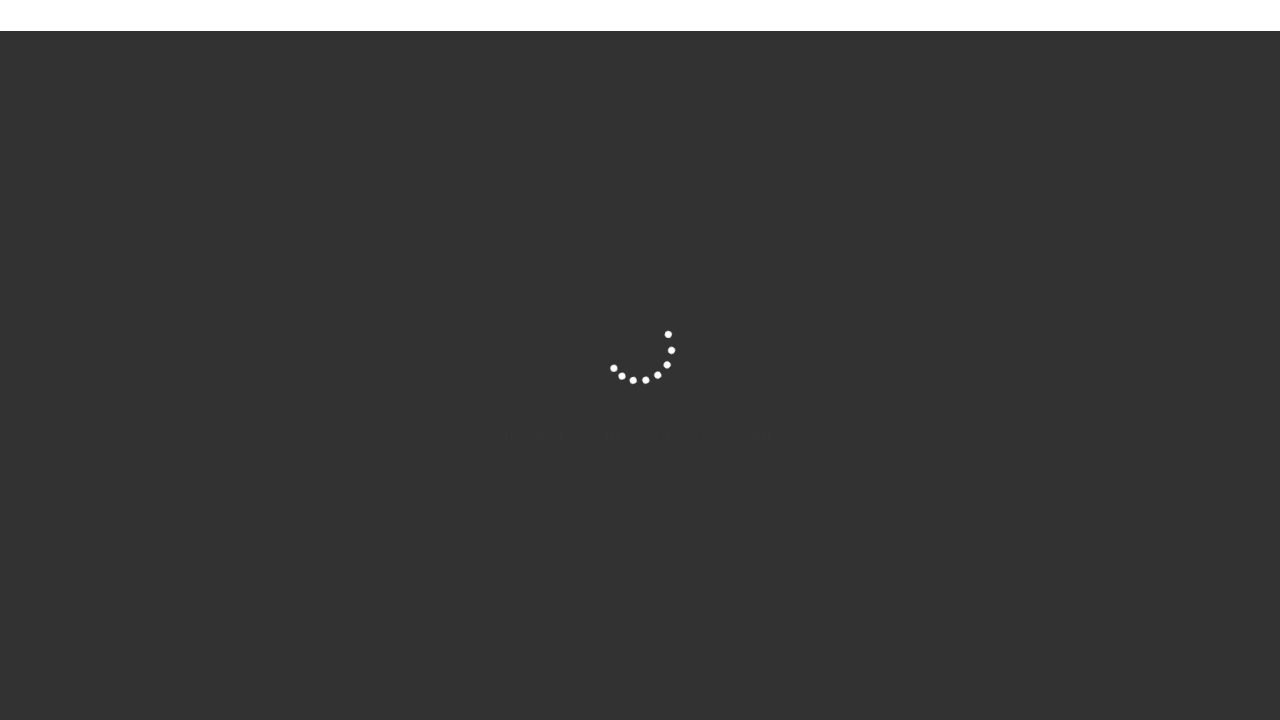

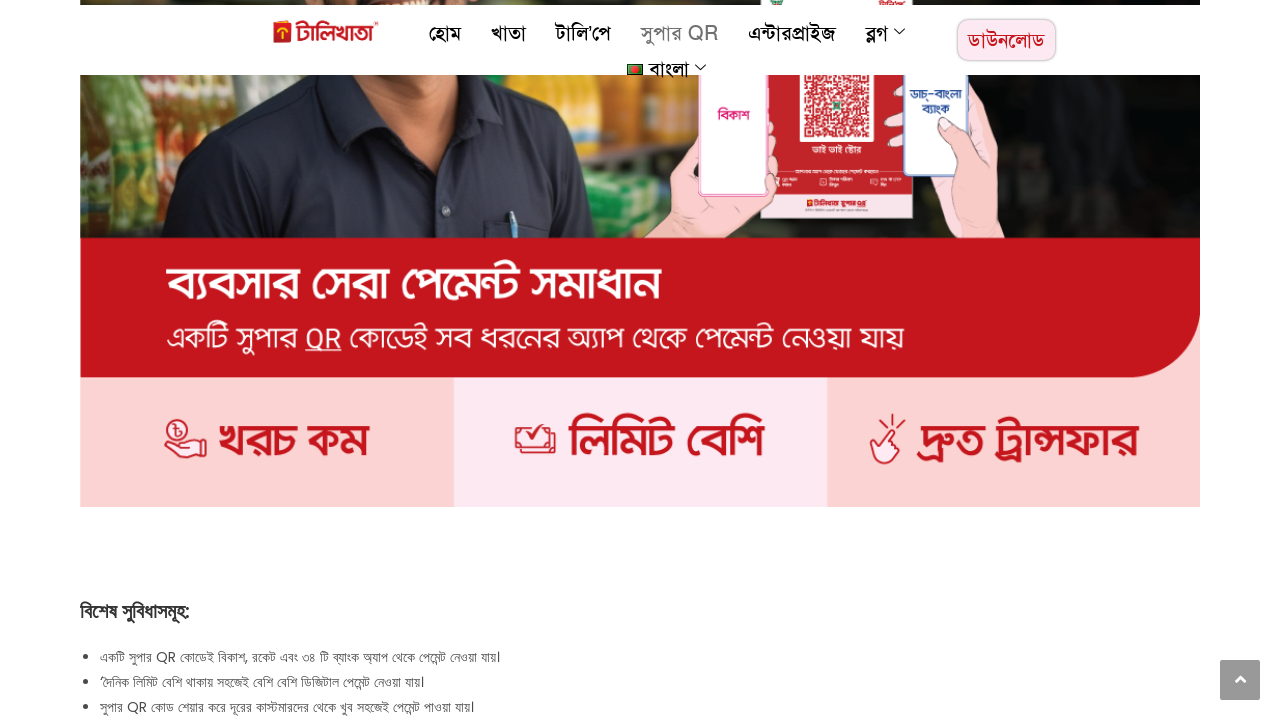